Tests search functionality on Python.org by entering a search query and submitting the form, then verifying results appear

Starting URL: https://www.python.org

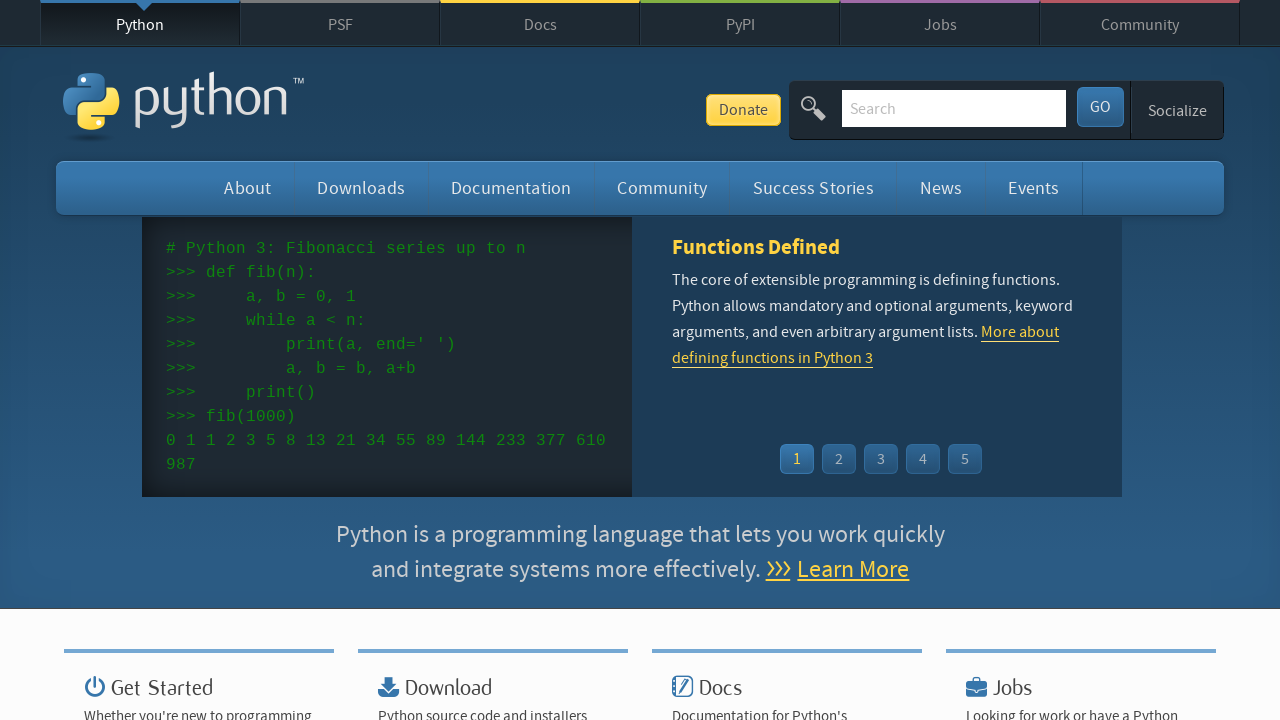

Filled search field with 'pycon' on #id-search-field
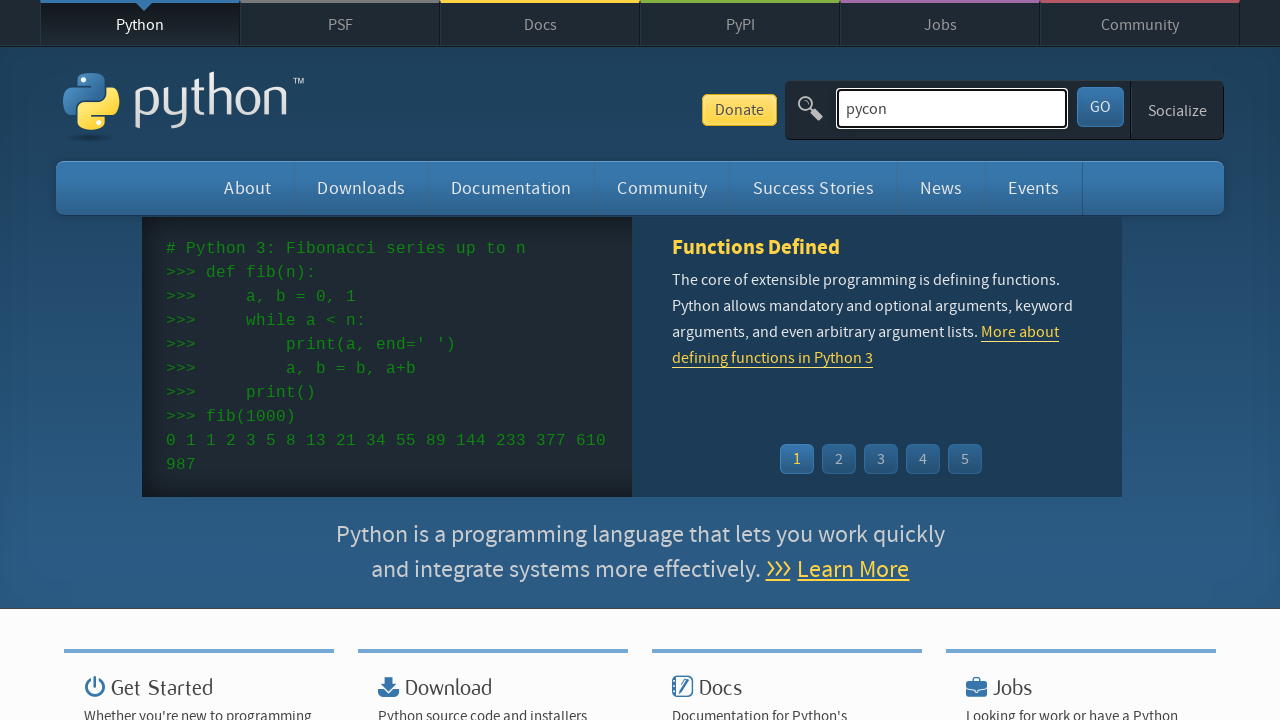

Submitted search form by pressing Enter on #id-search-field
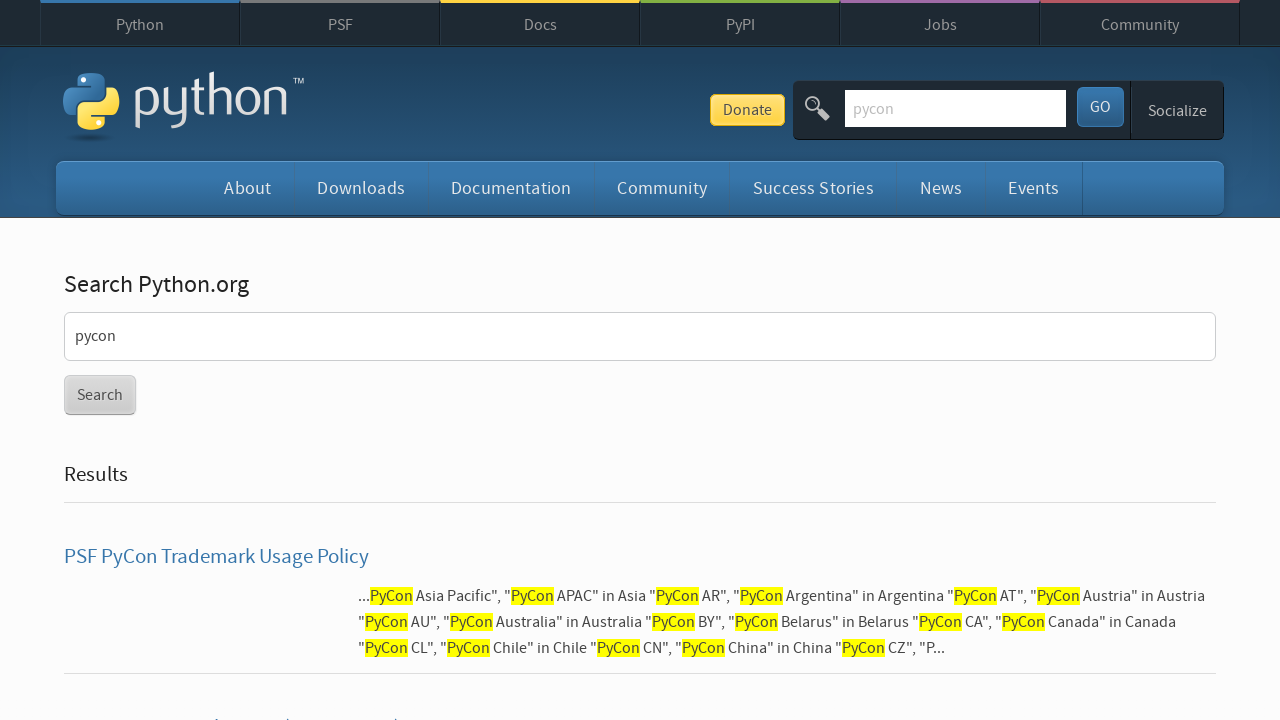

Search results page loaded with results displayed
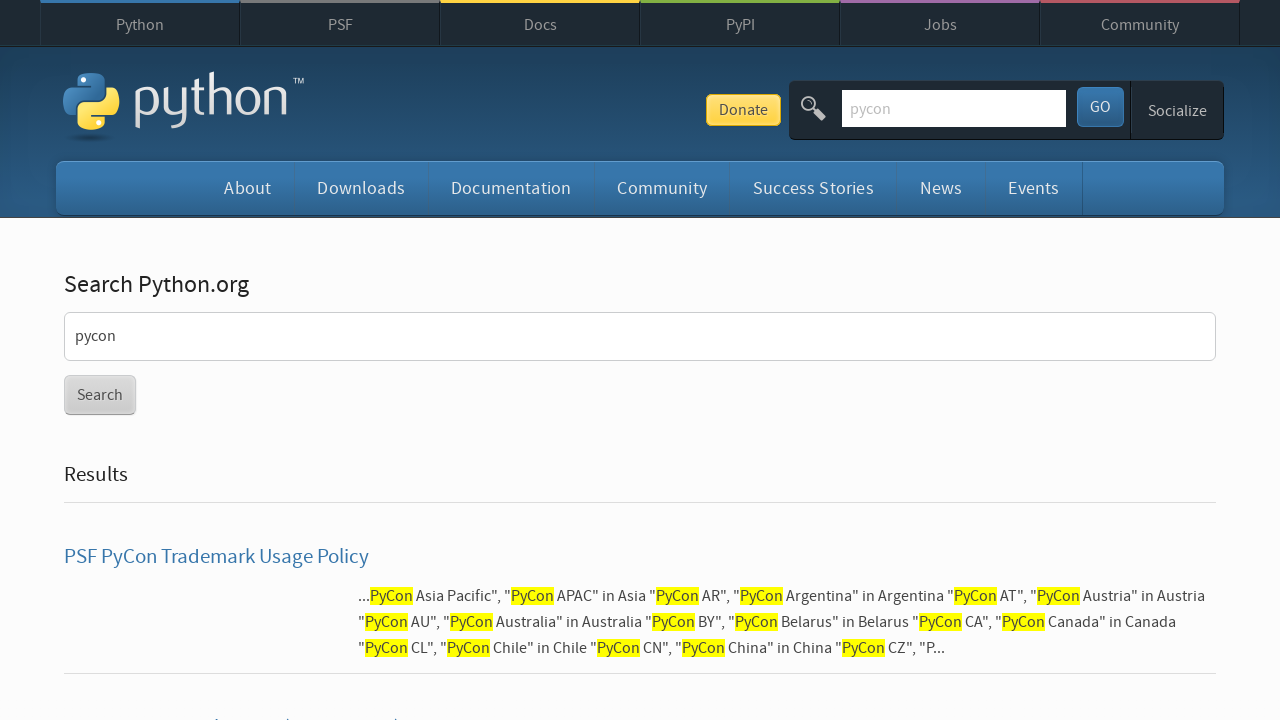

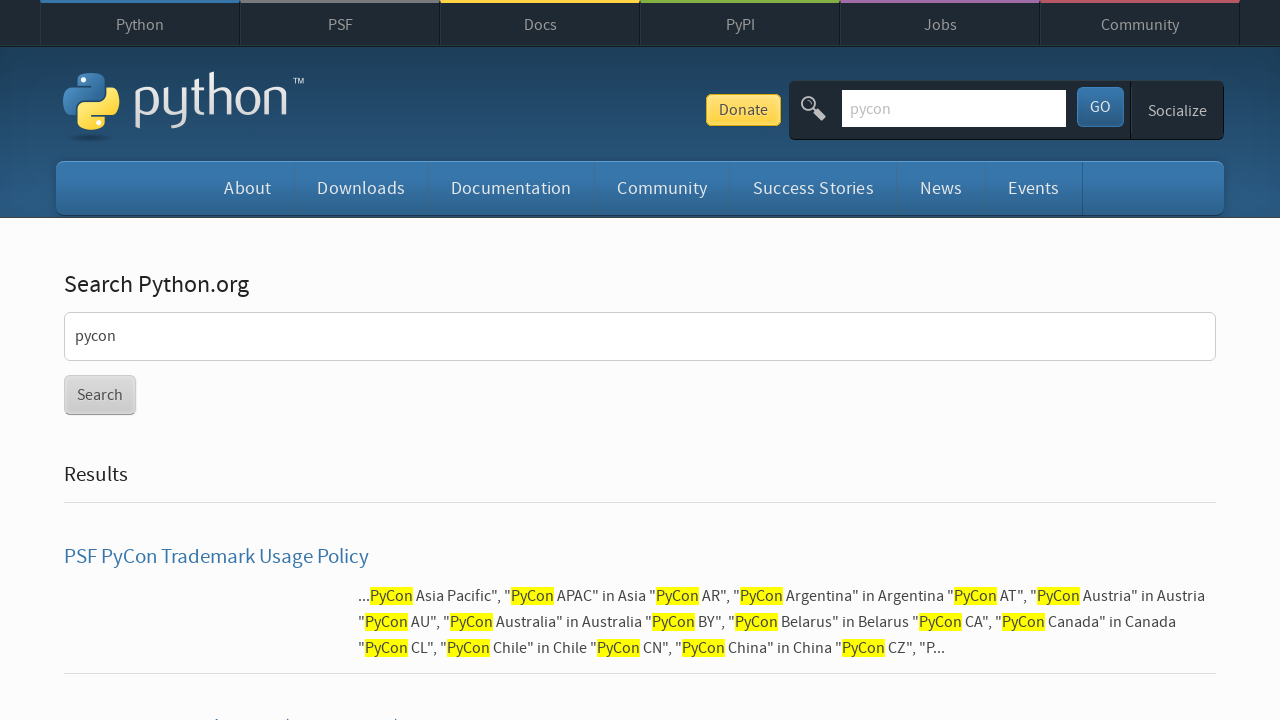